Navigates to PrinceXML samples page and clicks on a PDF link in the dictionary section

Starting URL: https://www.princexml.com/samples/

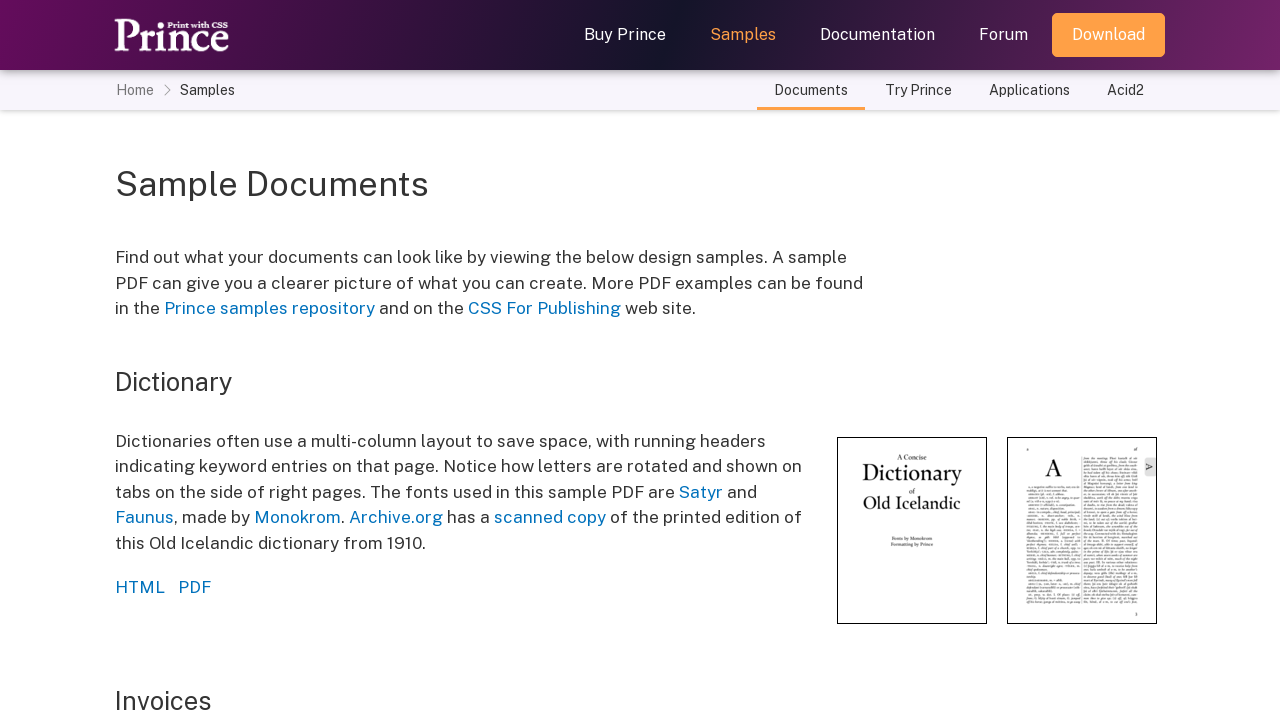

Navigated to PrinceXML samples page
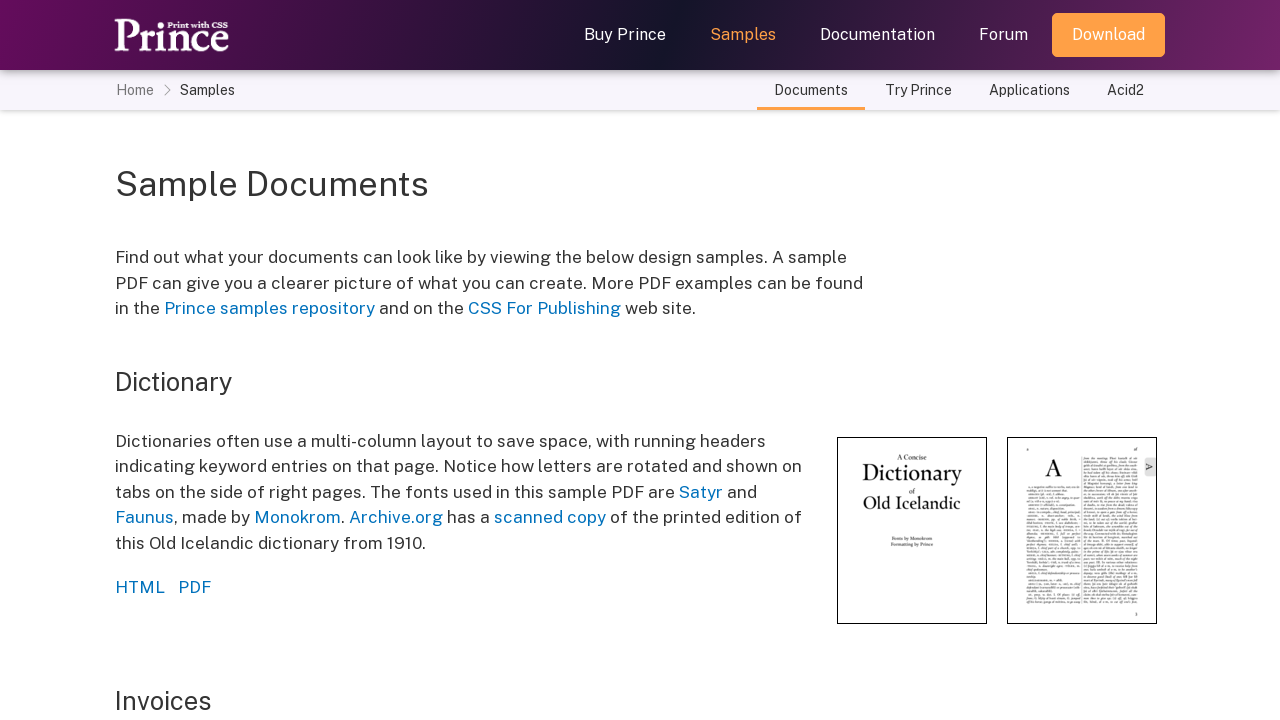

Clicked on PDF link in the dictionary section at (194, 587) on xpath=//div[@id='dictionary']//a[contains(text(),'PDF')]
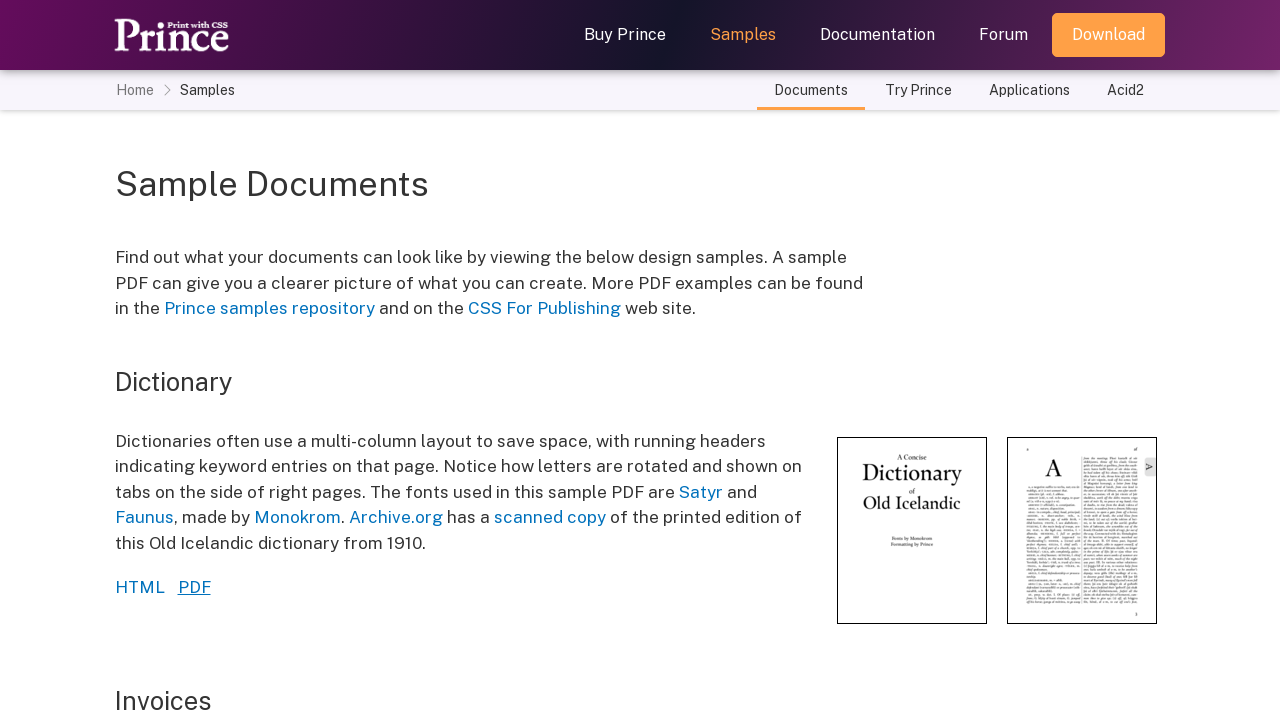

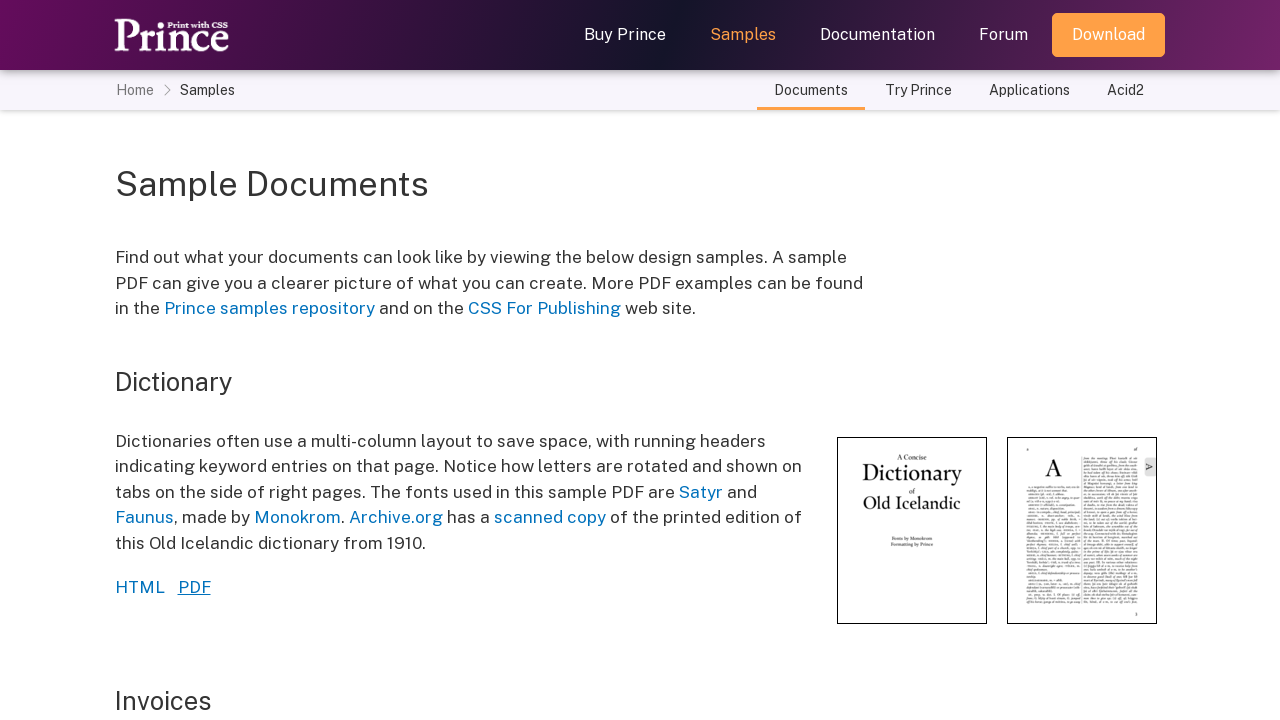